Tests browser window handling by clicking a button that opens a new window, iterating through all window handles to switch between them, and clicking a navigation link in one of the windows.

Starting URL: http://demo.automationtesting.in/Windows.html

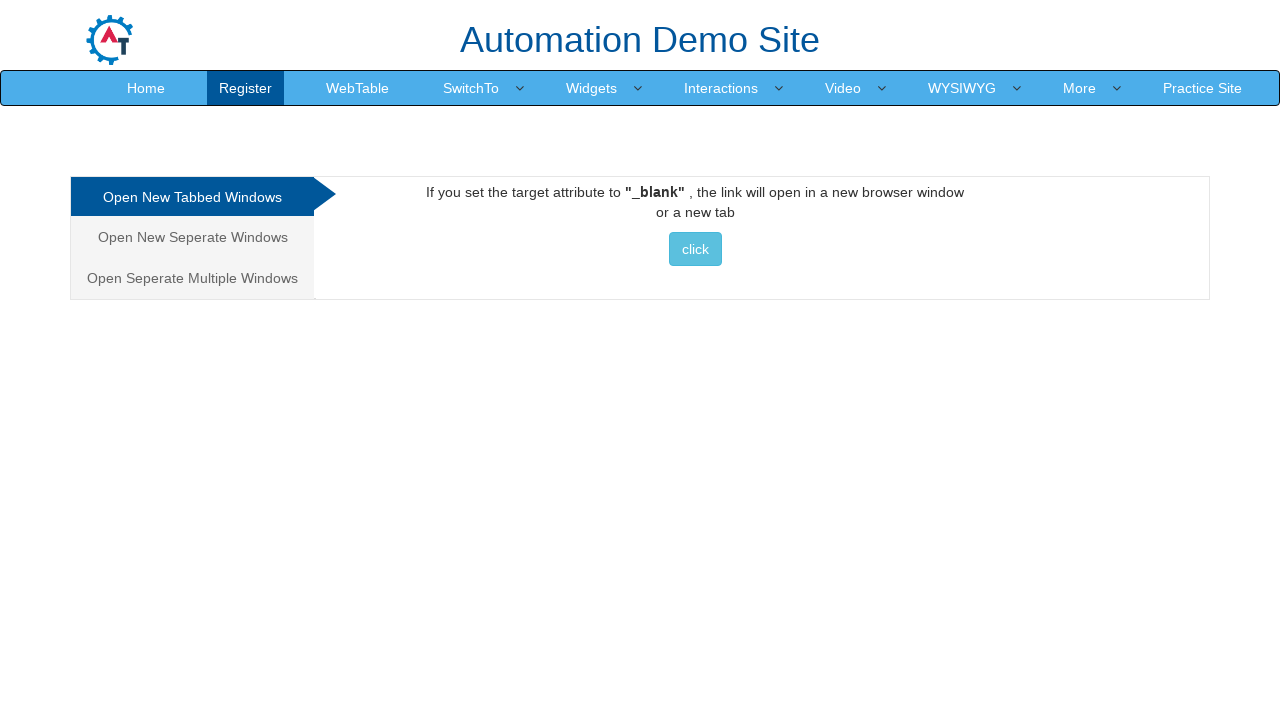

Clicked button to open a new window at (695, 249) on xpath=//*[@class='btn btn-info']
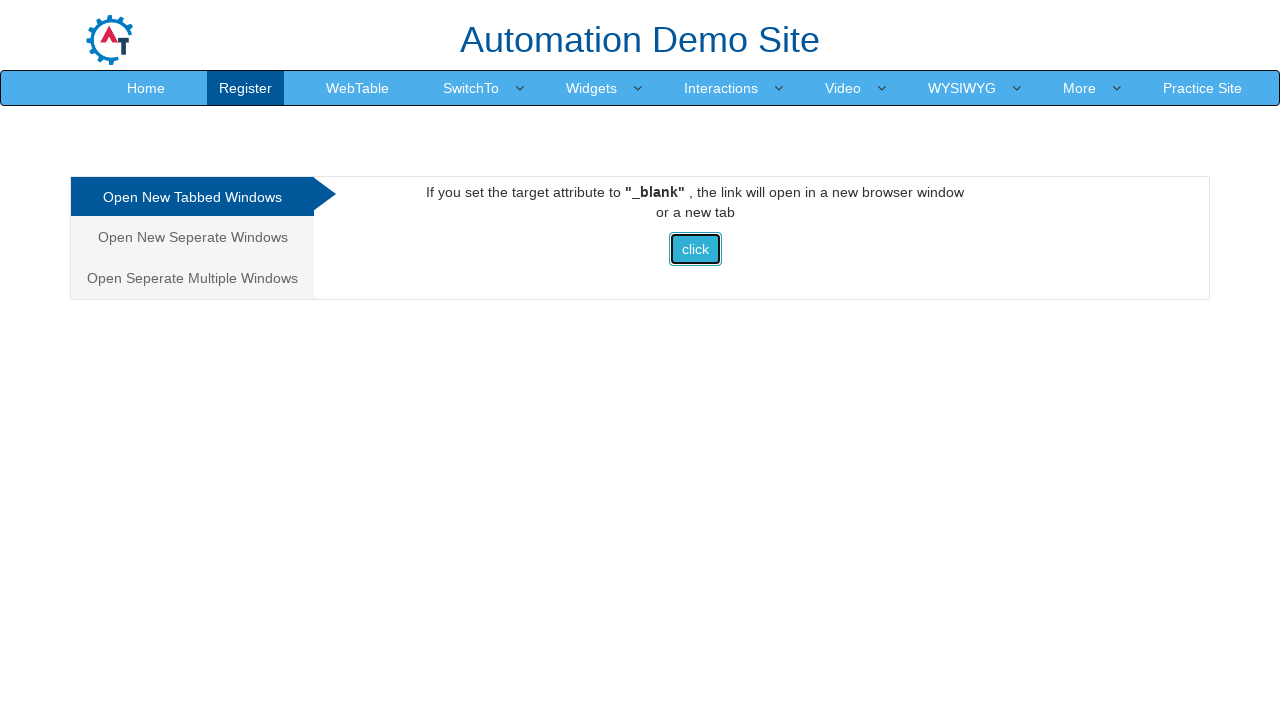

Waited for new window to open
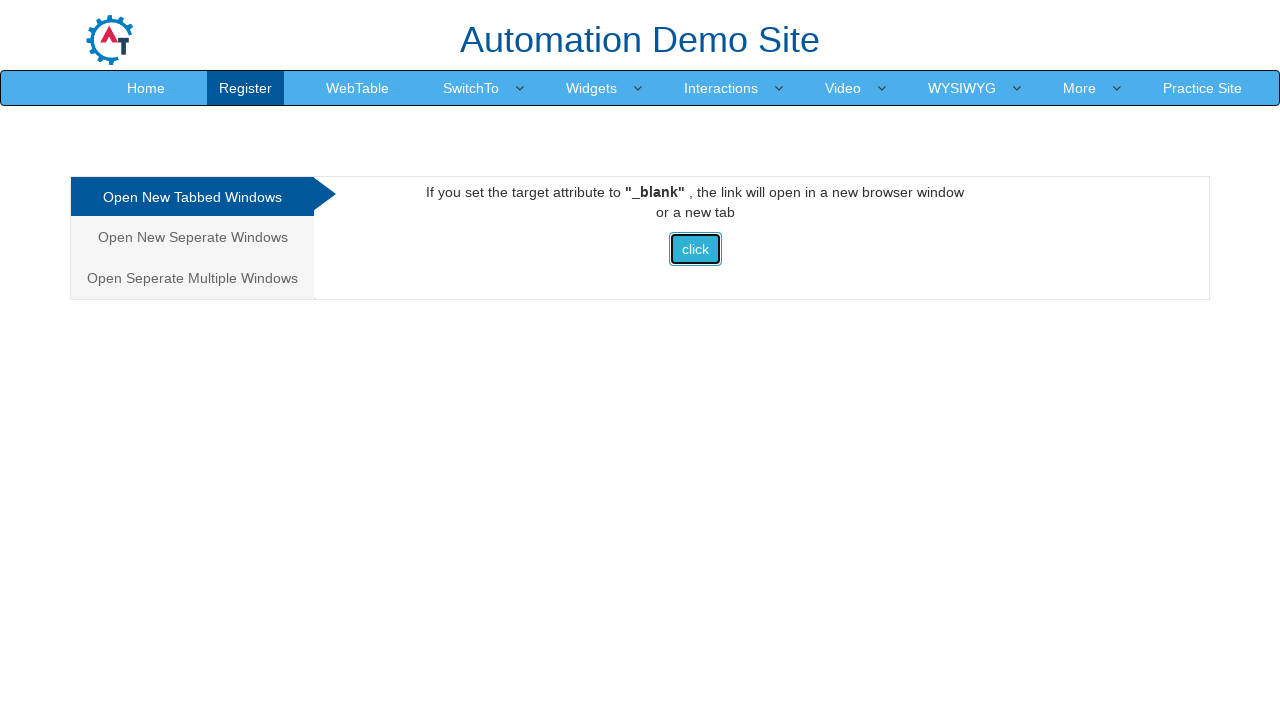

Retrieved all pages from context
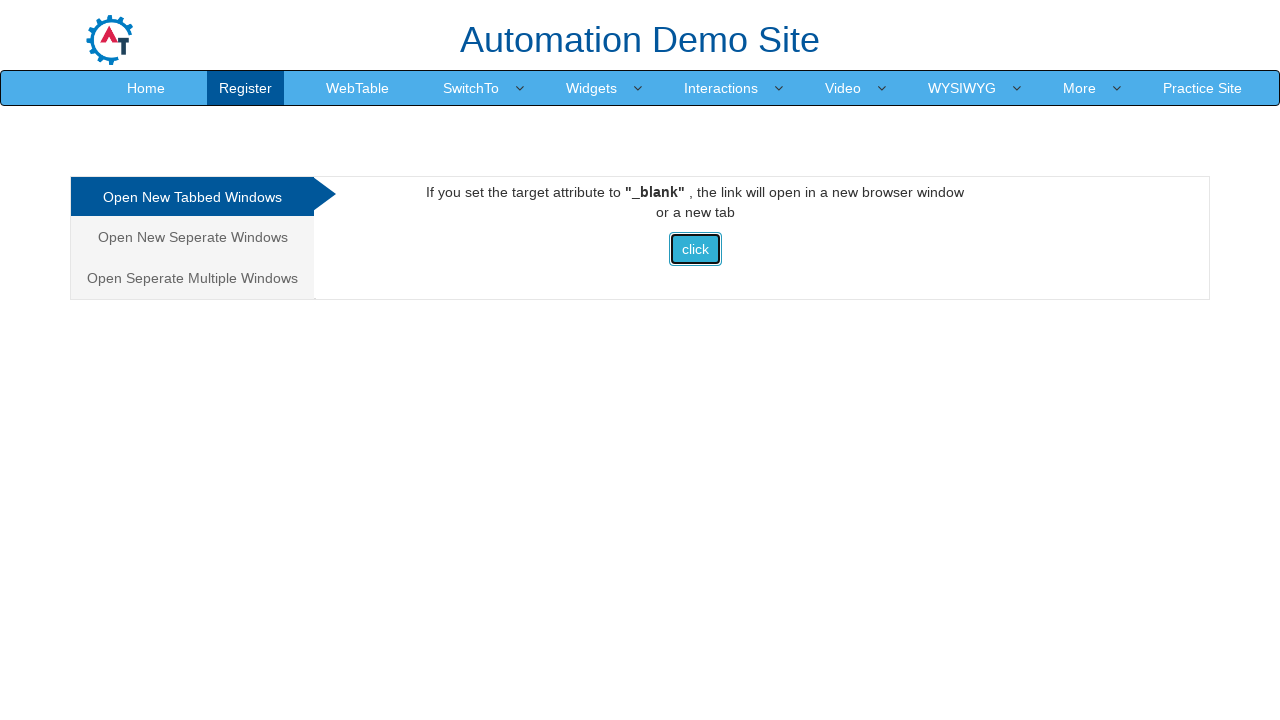

Brought window to front: Frames & windows
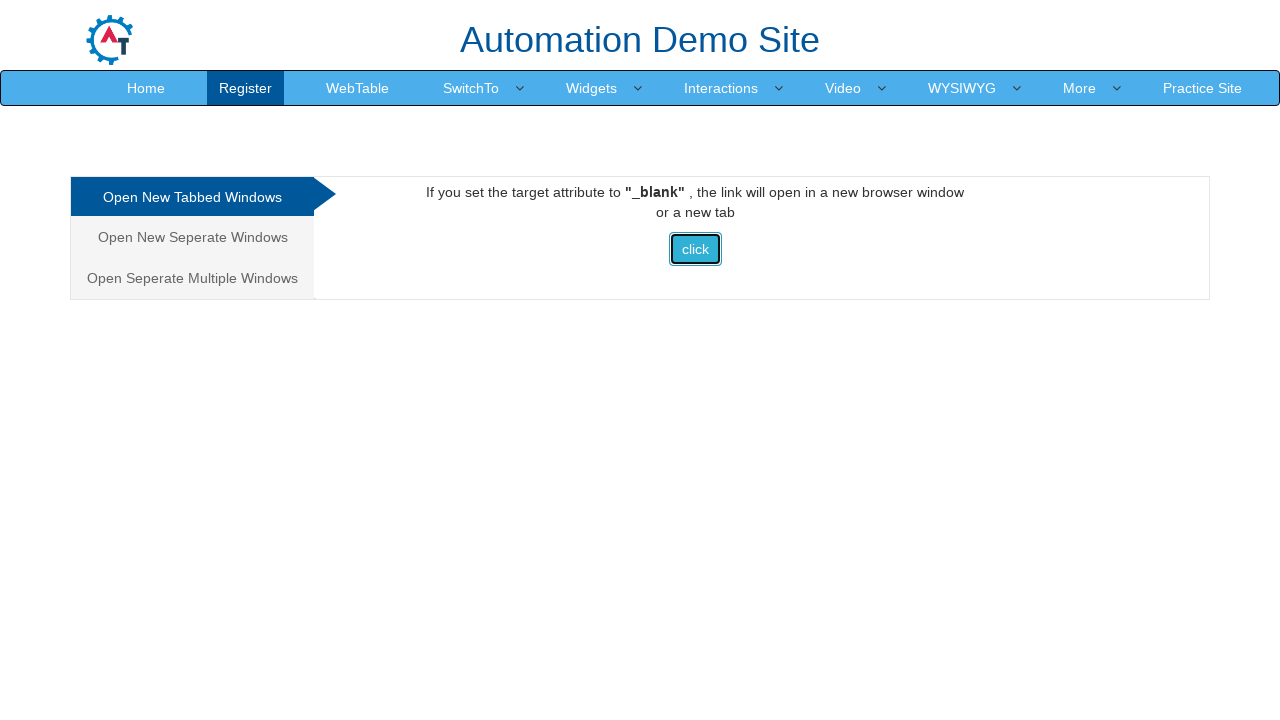

Brought window to front: Selenium
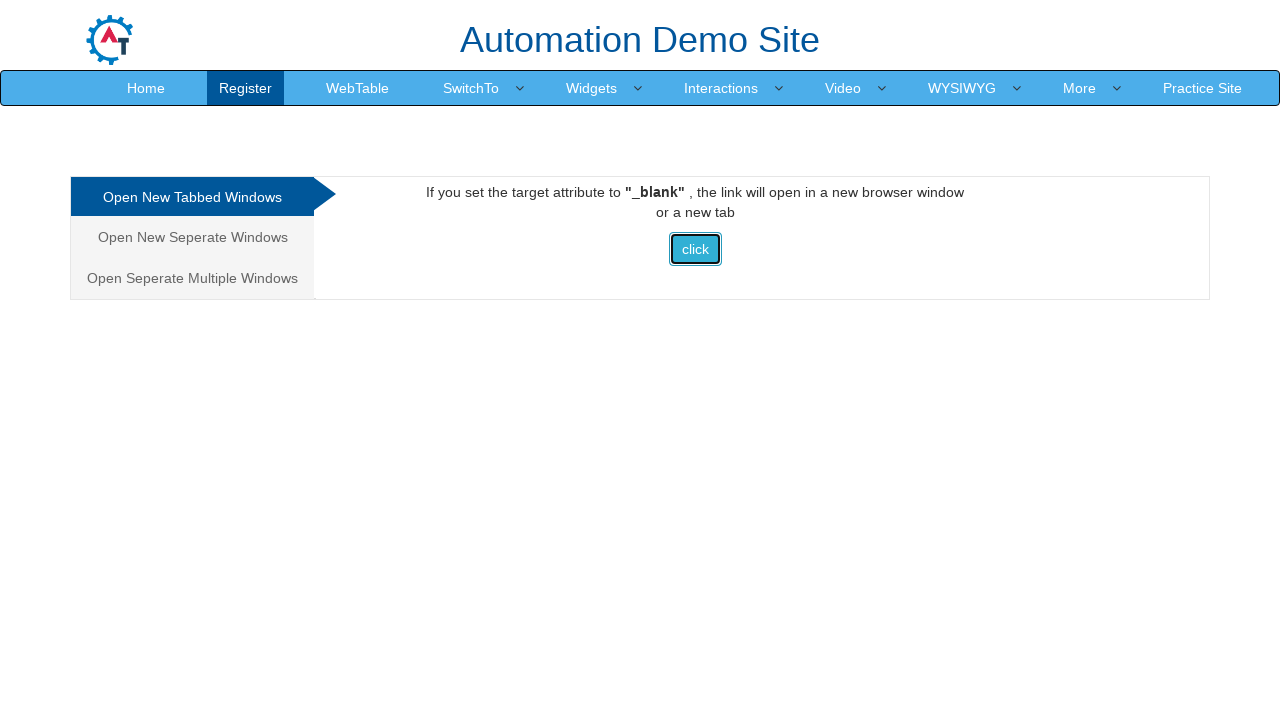

Clicked Projects link in new window at (803, 32) on text=Projects
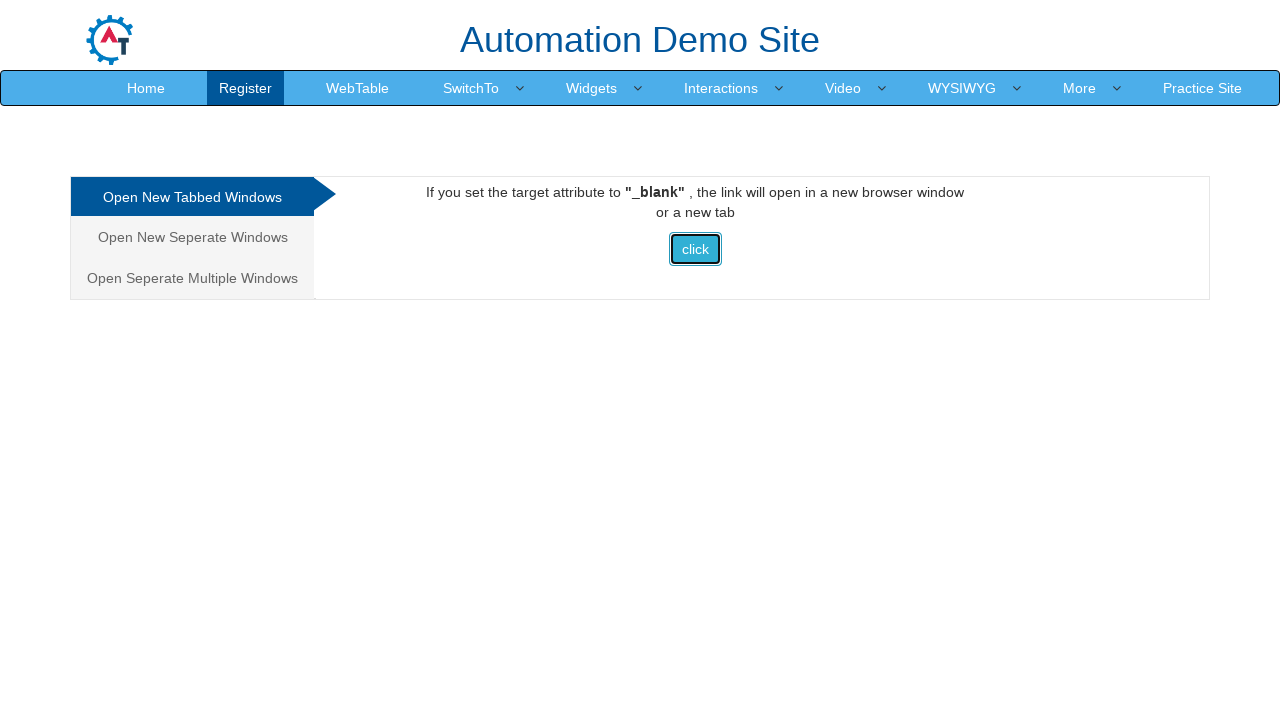

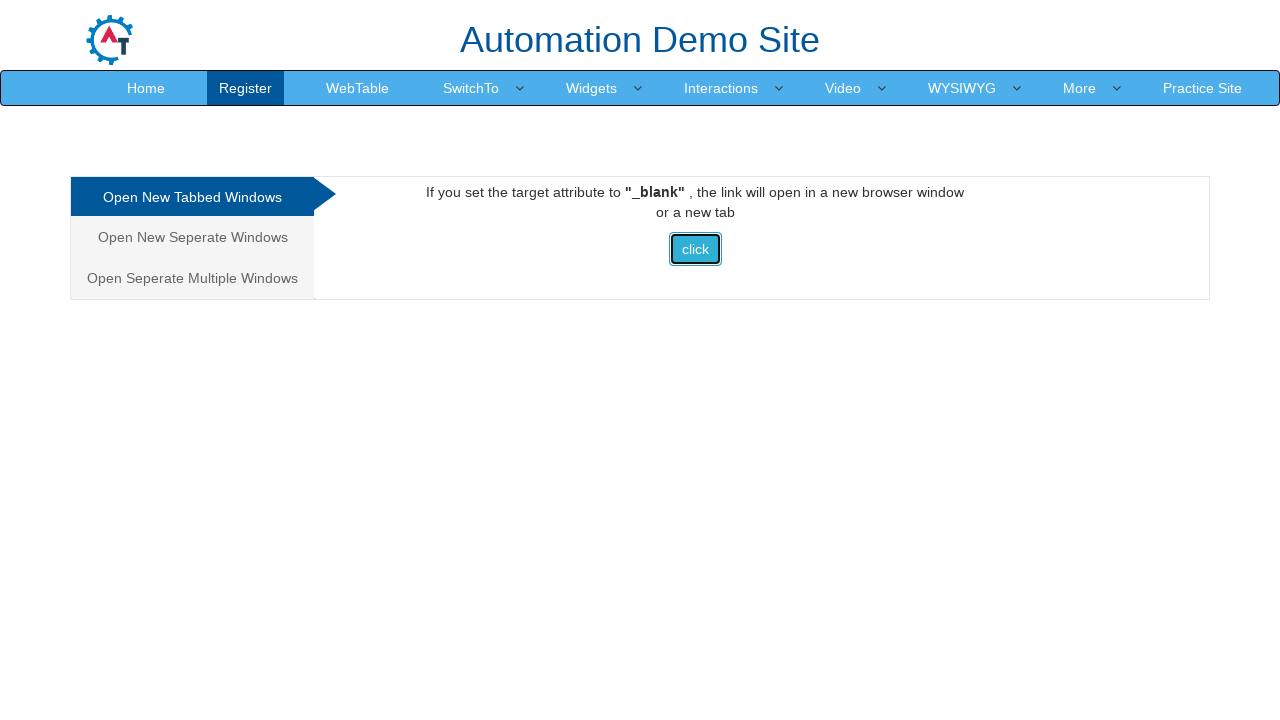